Tests clicking a single radio button on the automation practice page

Starting URL: https://rahulshettyacademy.com/AutomationPractice/

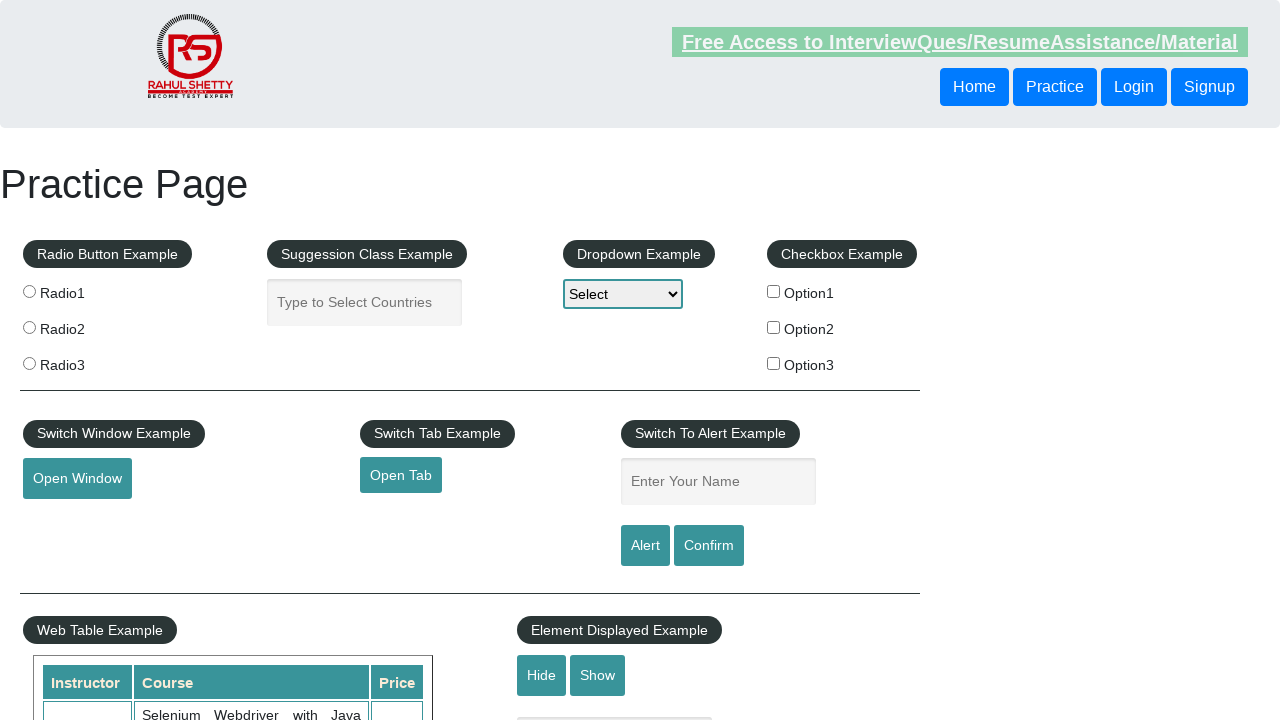

Navigated to automation practice page
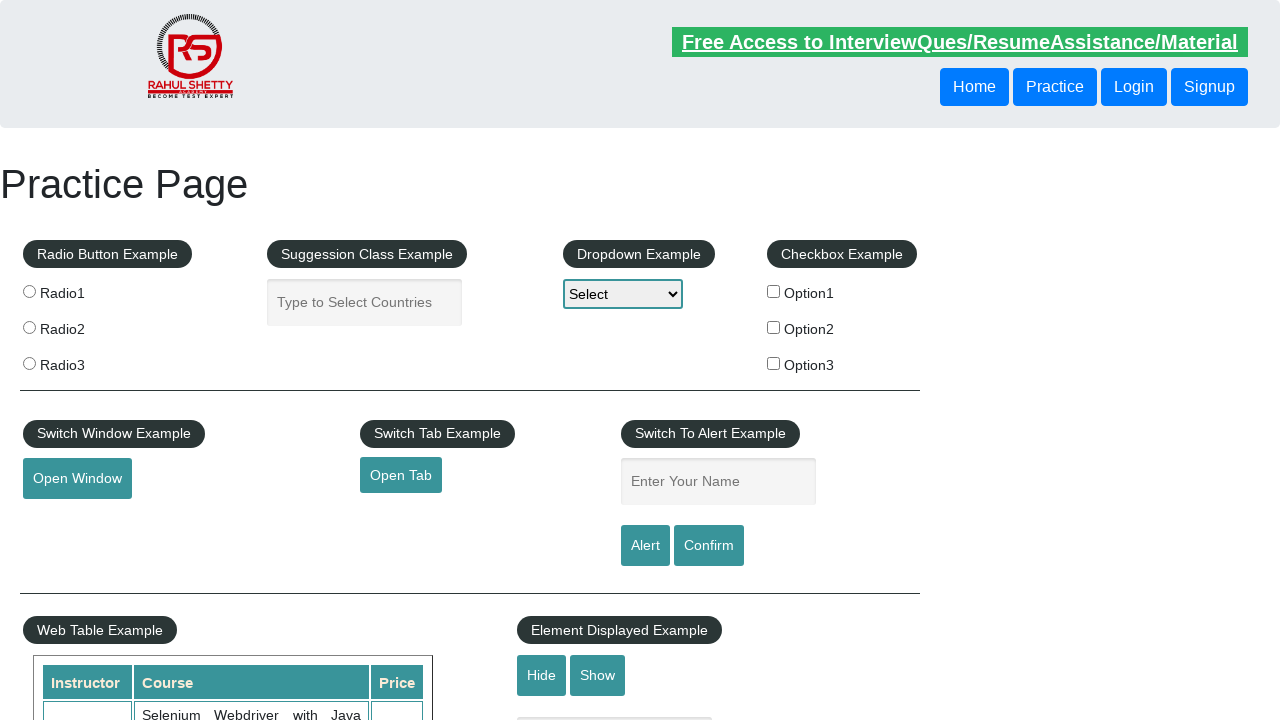

Clicked the first radio button at (29, 291) on [value='radio1']
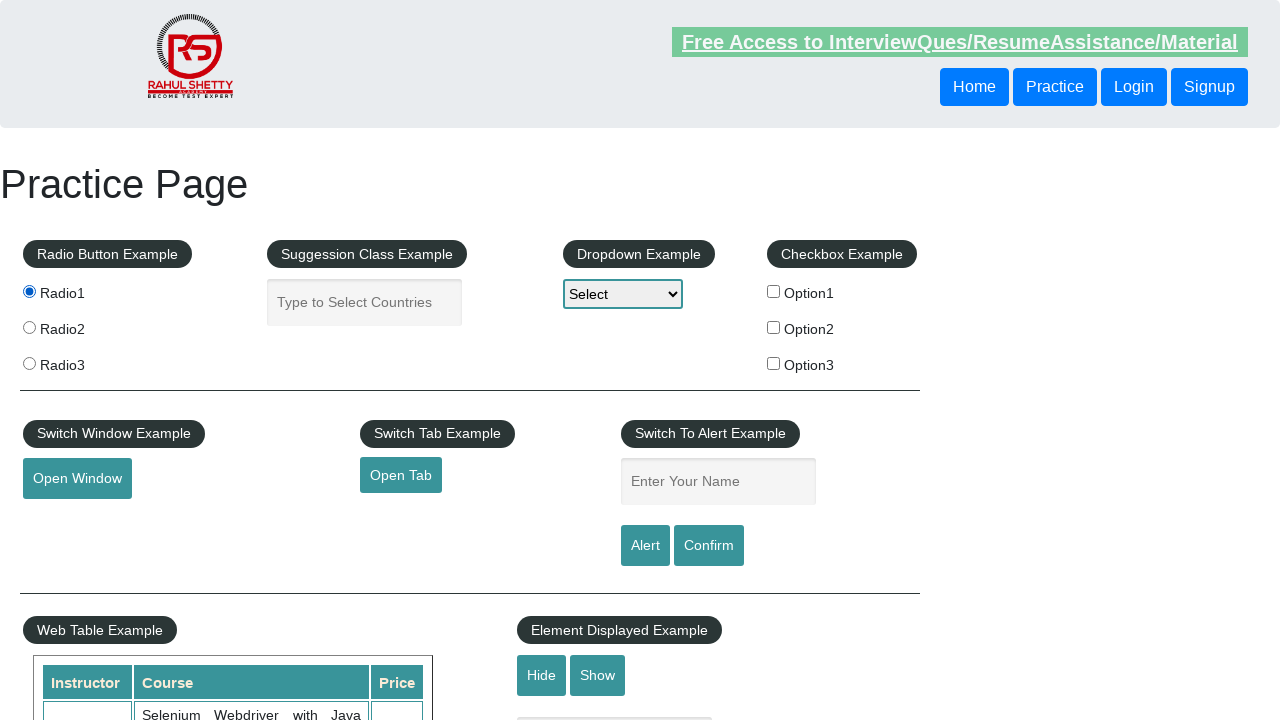

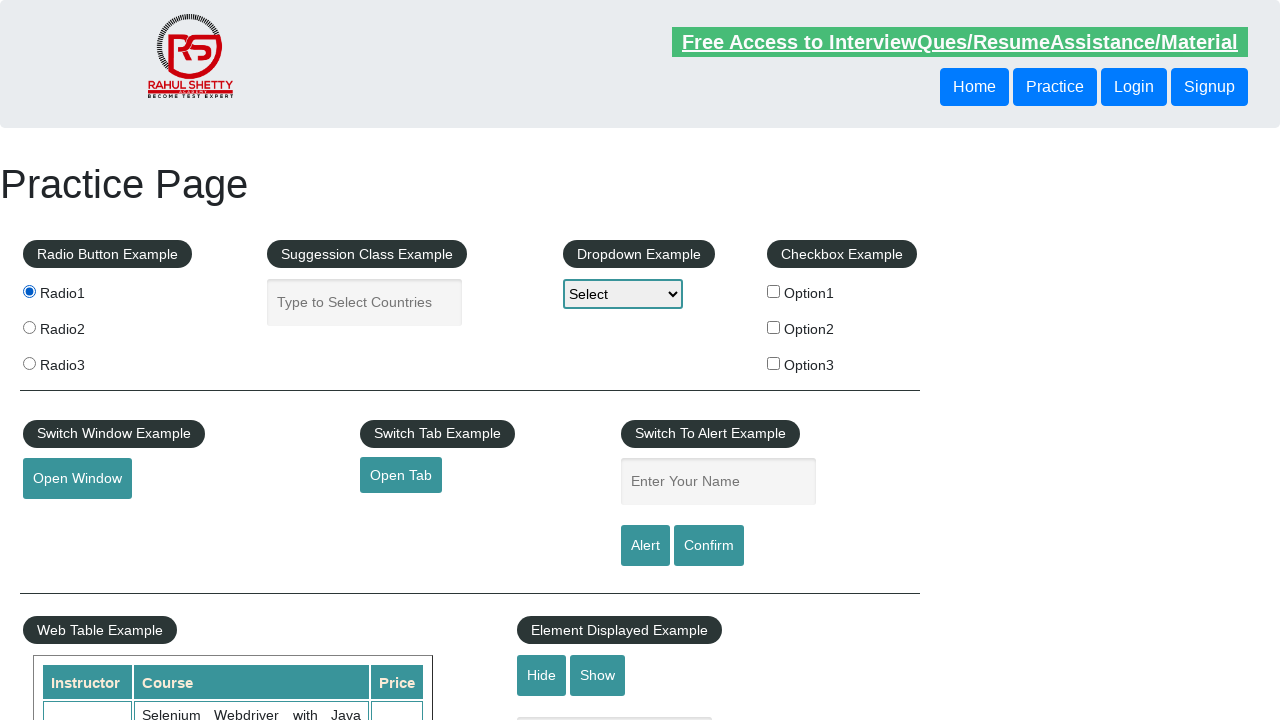